Tests form interaction by filling a name field and selecting a radio button using JavaScript execution

Starting URL: https://testautomationpractice.blogspot.com/

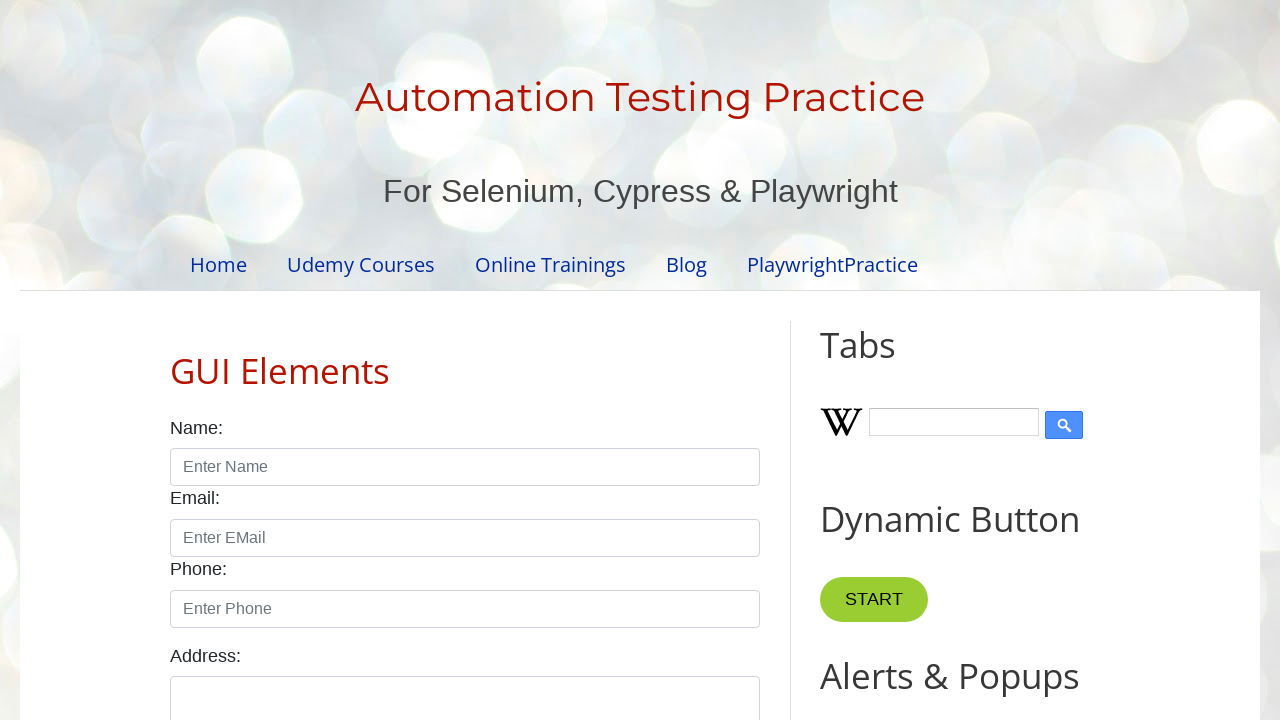

Filled name field with 'John Cena' using JavaScript execution
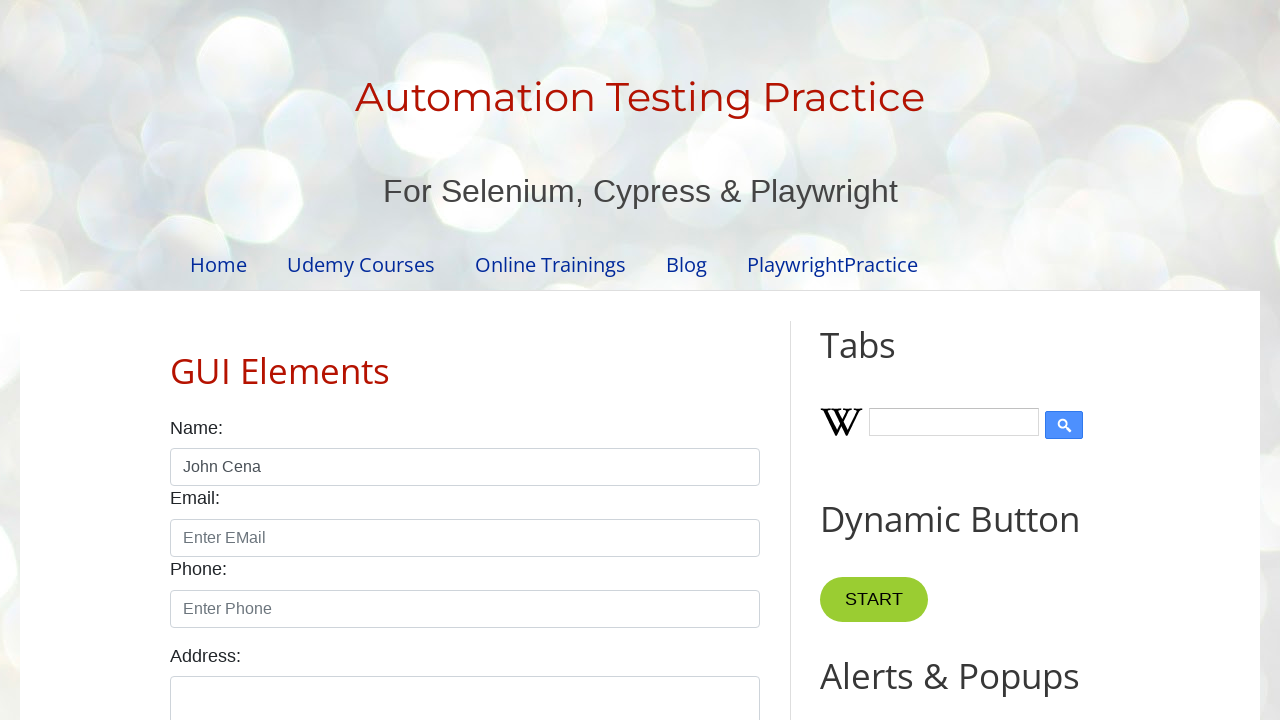

Clicked male radio button using JavaScript execution
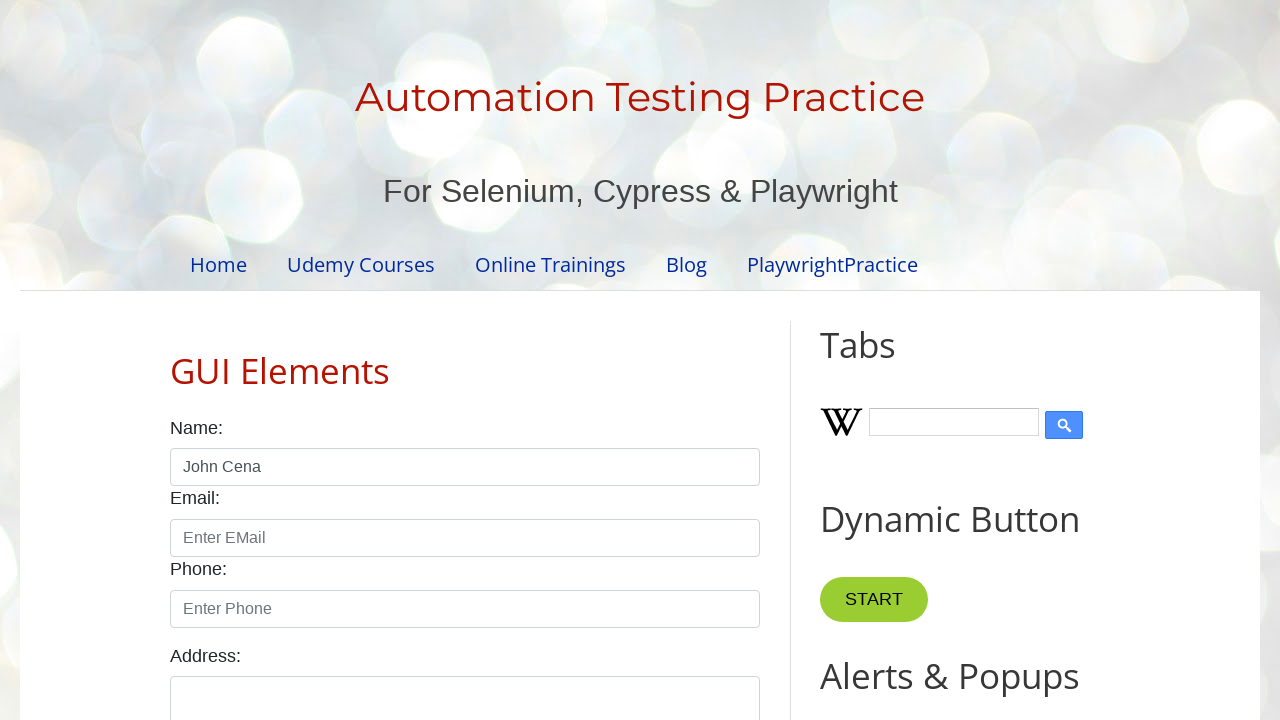

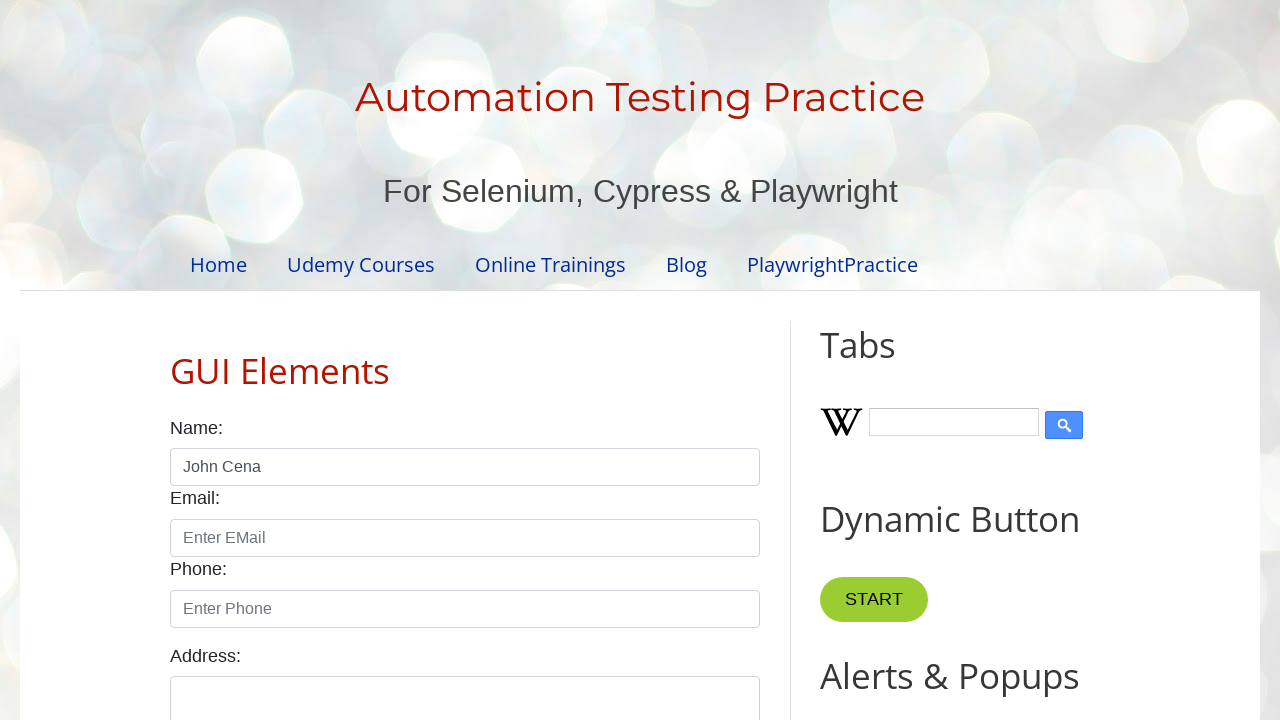